Navigates to the Selenium website and scrolls to the News section using JavaScript scrolling techniques

Starting URL: https://www.selenium.dev

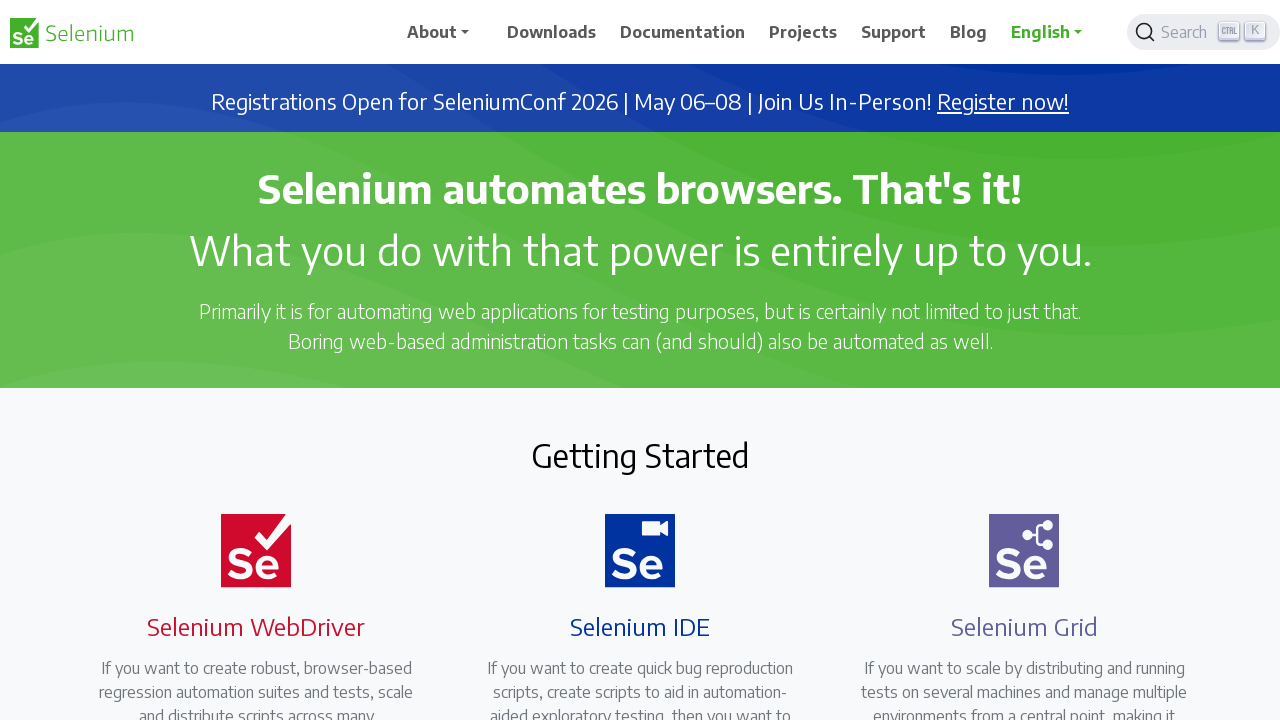

Located News heading element using XPath selector
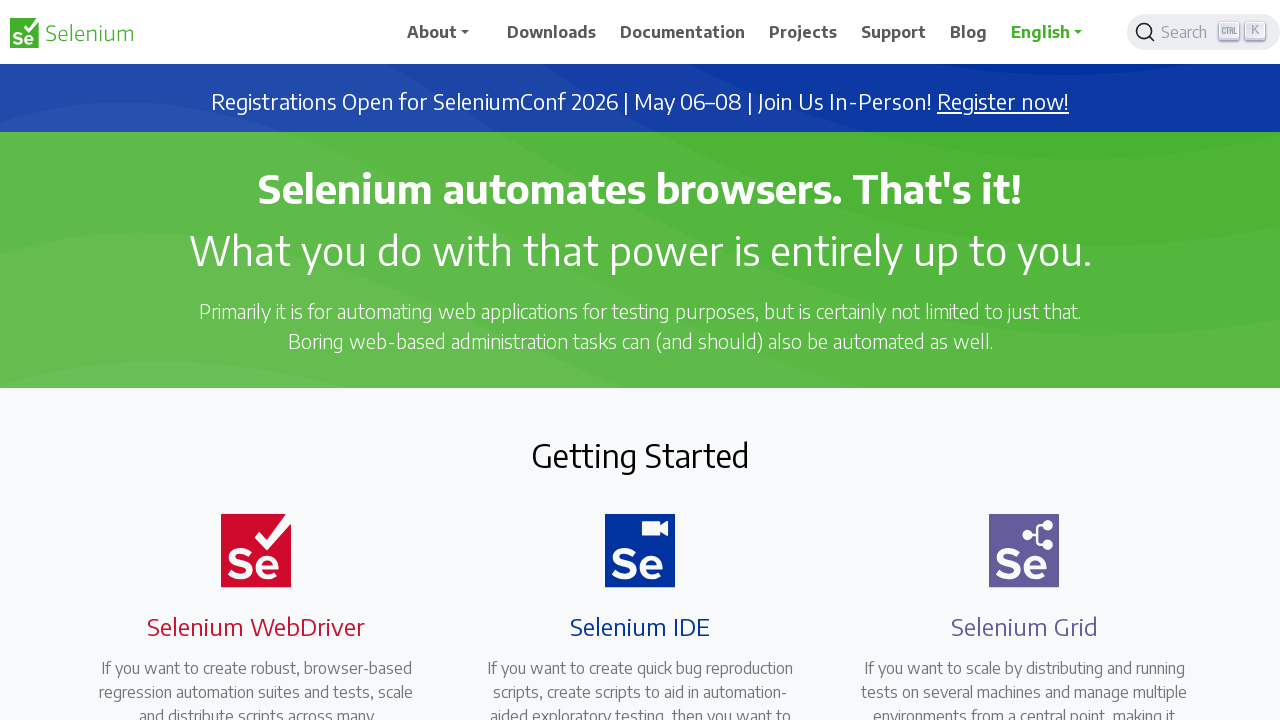

Scrolled to News section using scroll_into_view_if_needed()
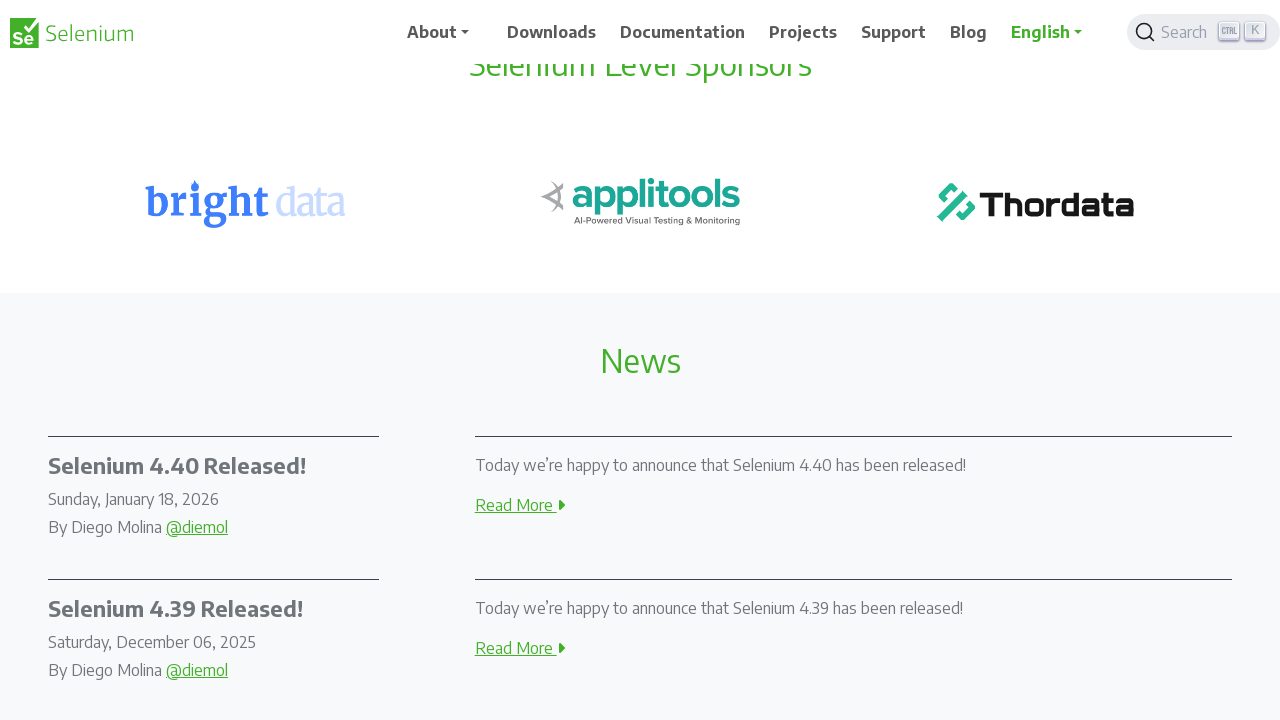

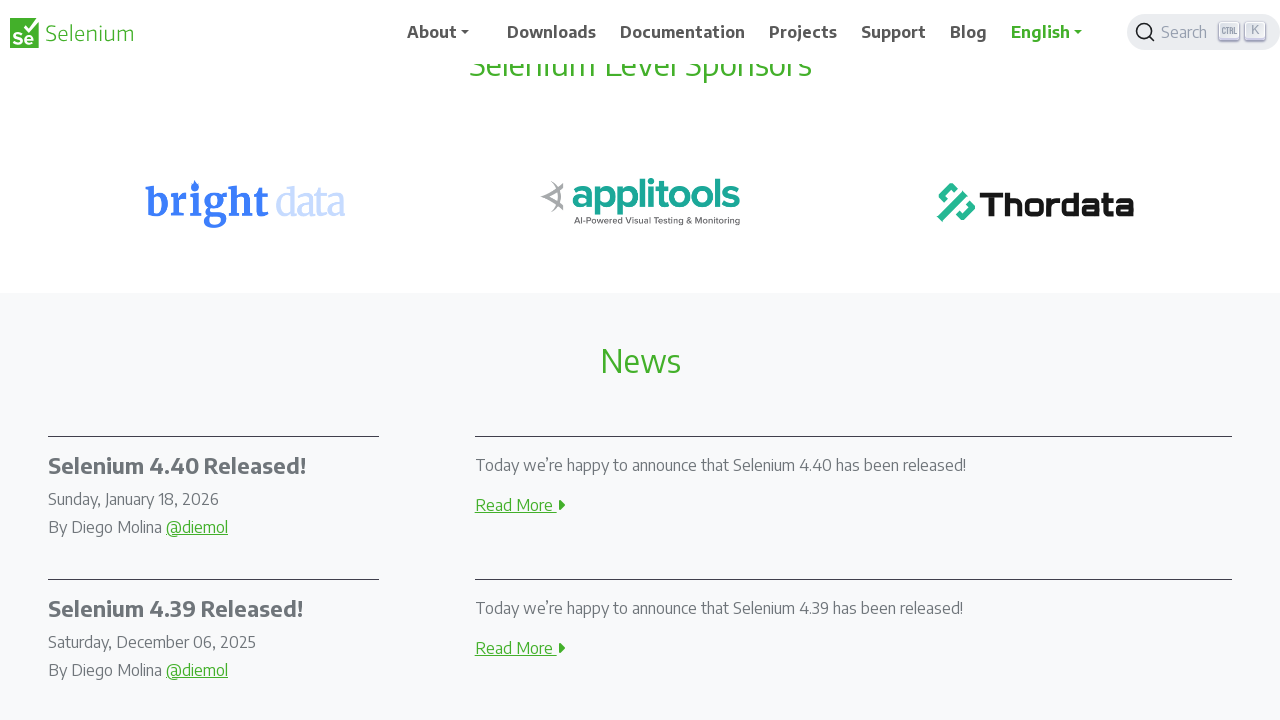